Tests Google Translate by entering Ukrainian text, selecting a target language (English), and verifying the translation appears correctly.

Starting URL: https://translate.google.com/?hl=uk

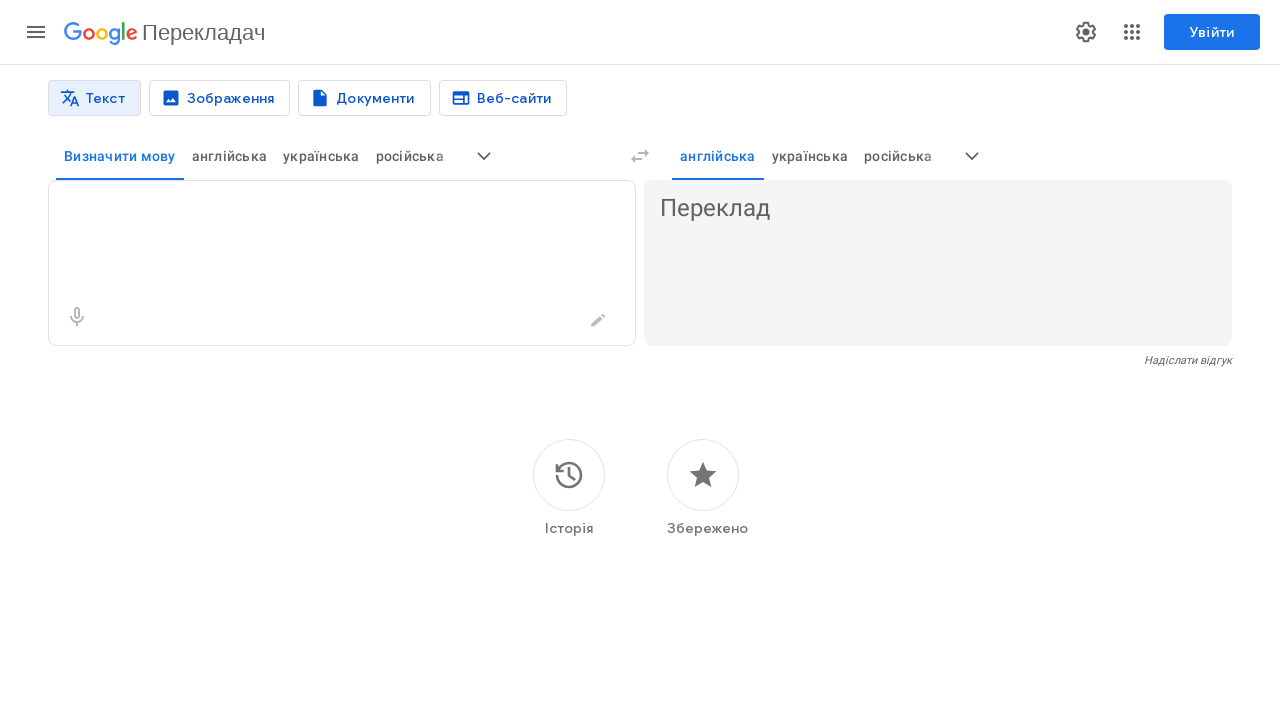

Filled source text area with Ukrainian text 'Я круто вивчу TestNG' on textarea[aria-label='Текст оригіналу']
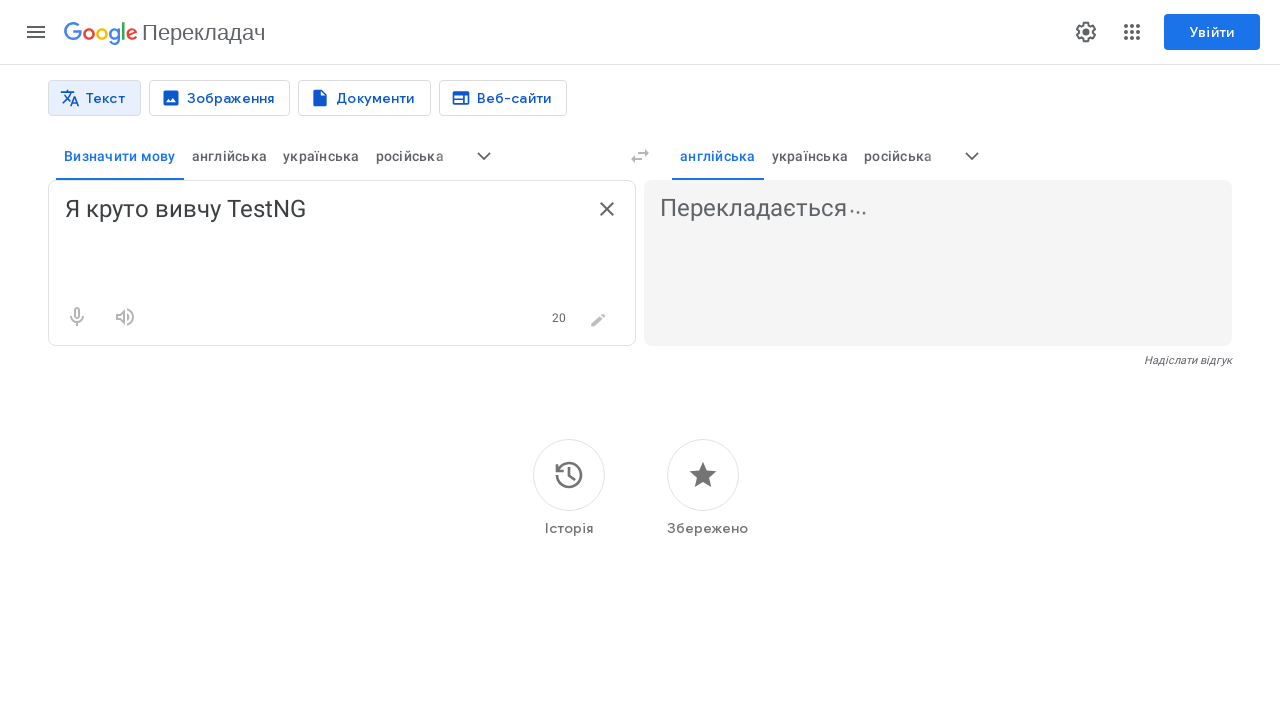

Clicked 'Other languages' button to open language selector at (972, 156) on (//button[@aria-label='Інші мови перекладу'])[1]
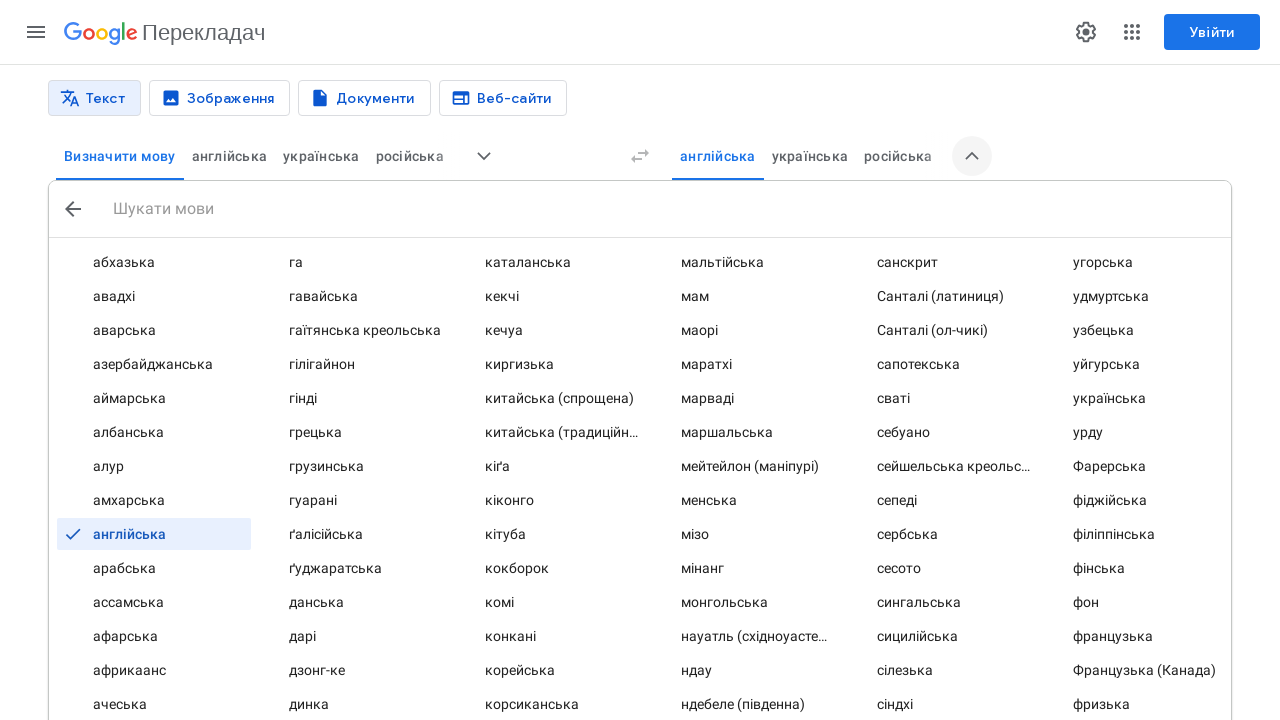

Double-clicked English language option to select it as target language at (154, 534) on (//div[@data-language-code='en'])[2]
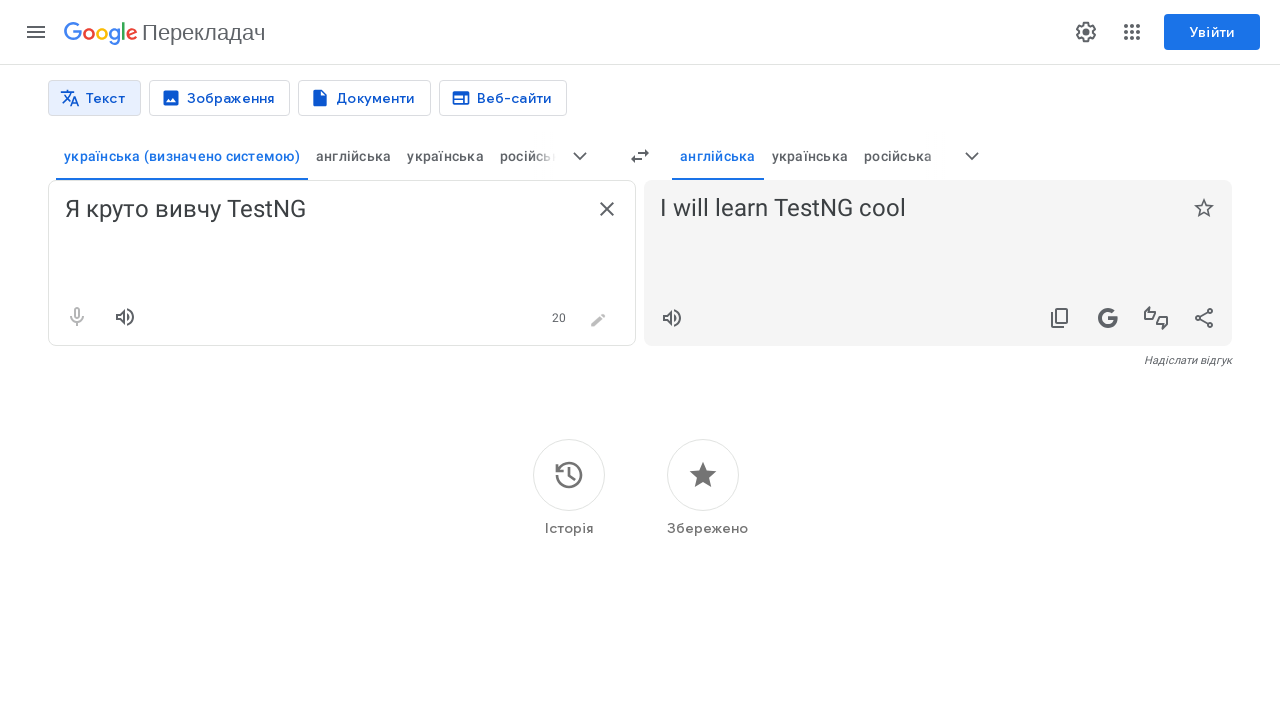

Translation result loaded and verified
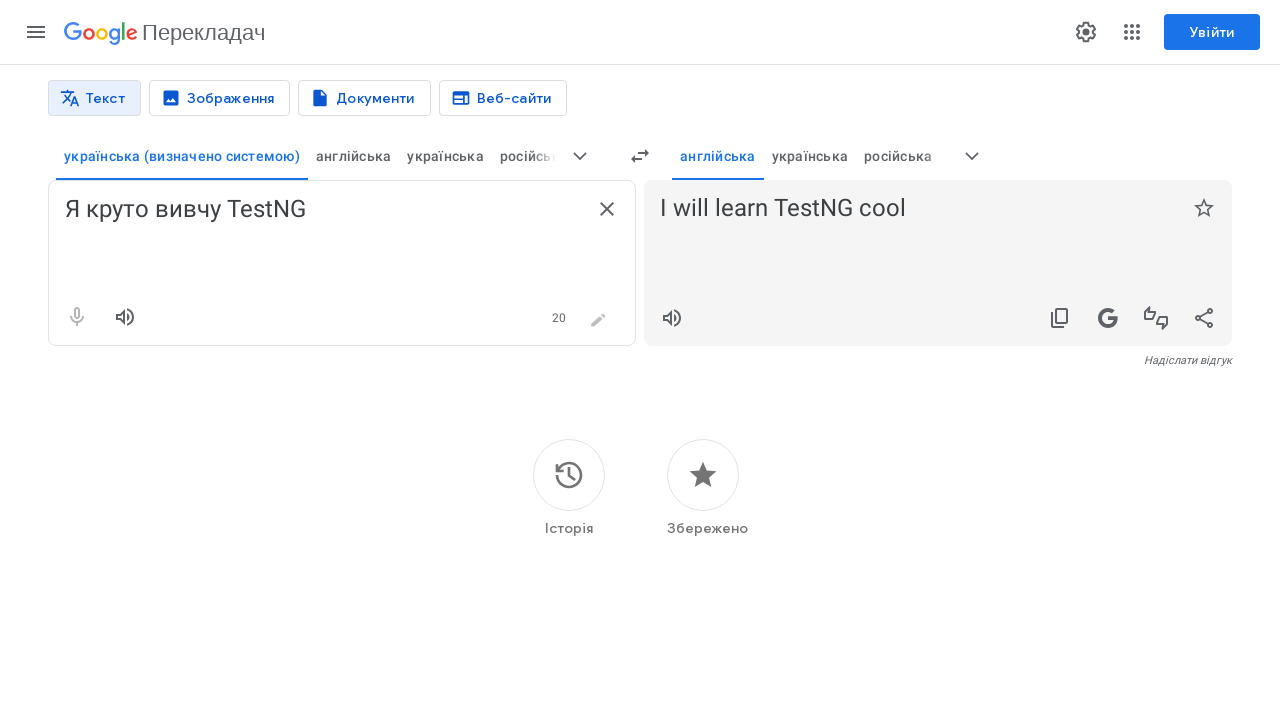

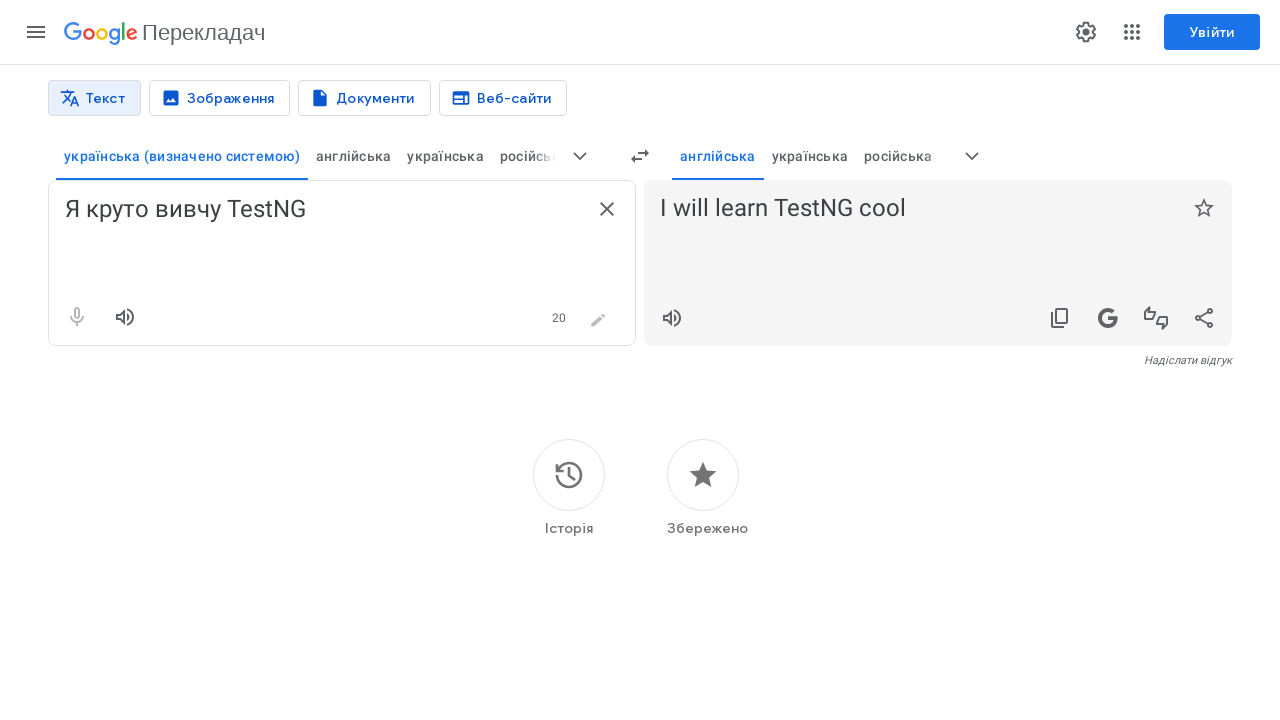